Tests dropdown selection by selecting a single option from country dropdown and multiple options from interests dropdown.

Starting URL: https://material.playwrightvn.com/01-xpath-register-page.html

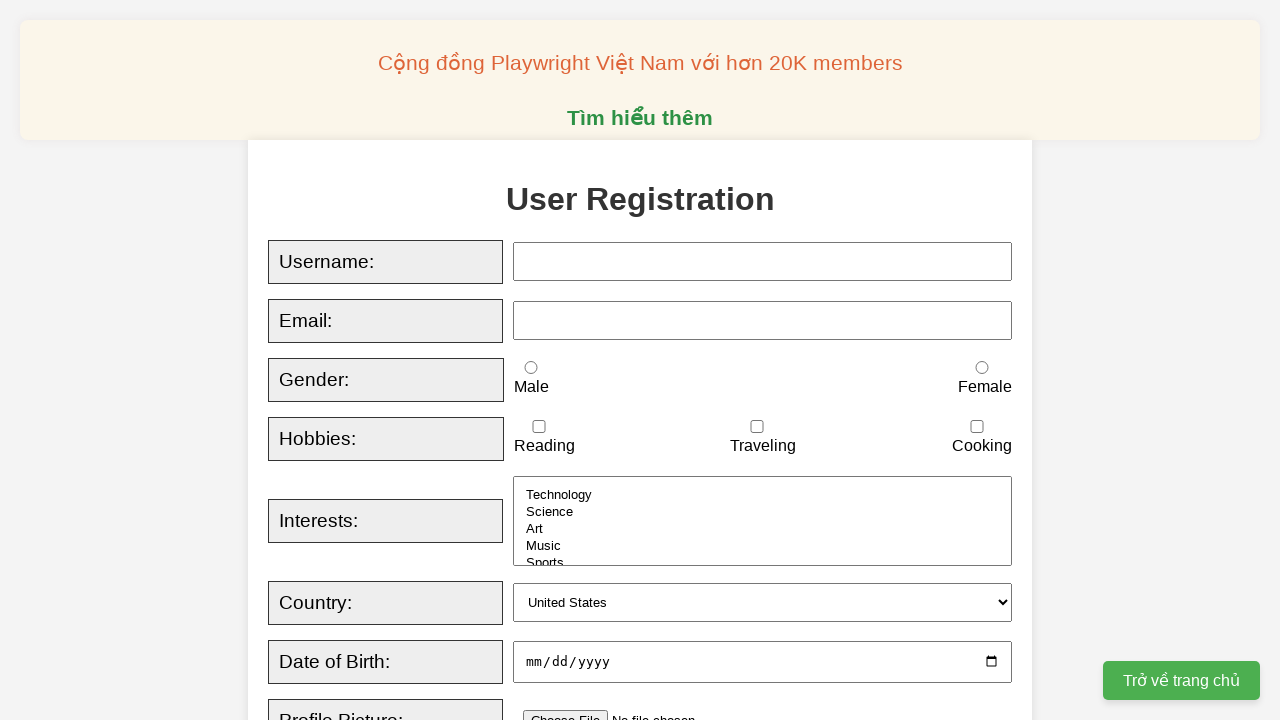

Selected 'Australia' from country dropdown on xpath=//select[@id='country']
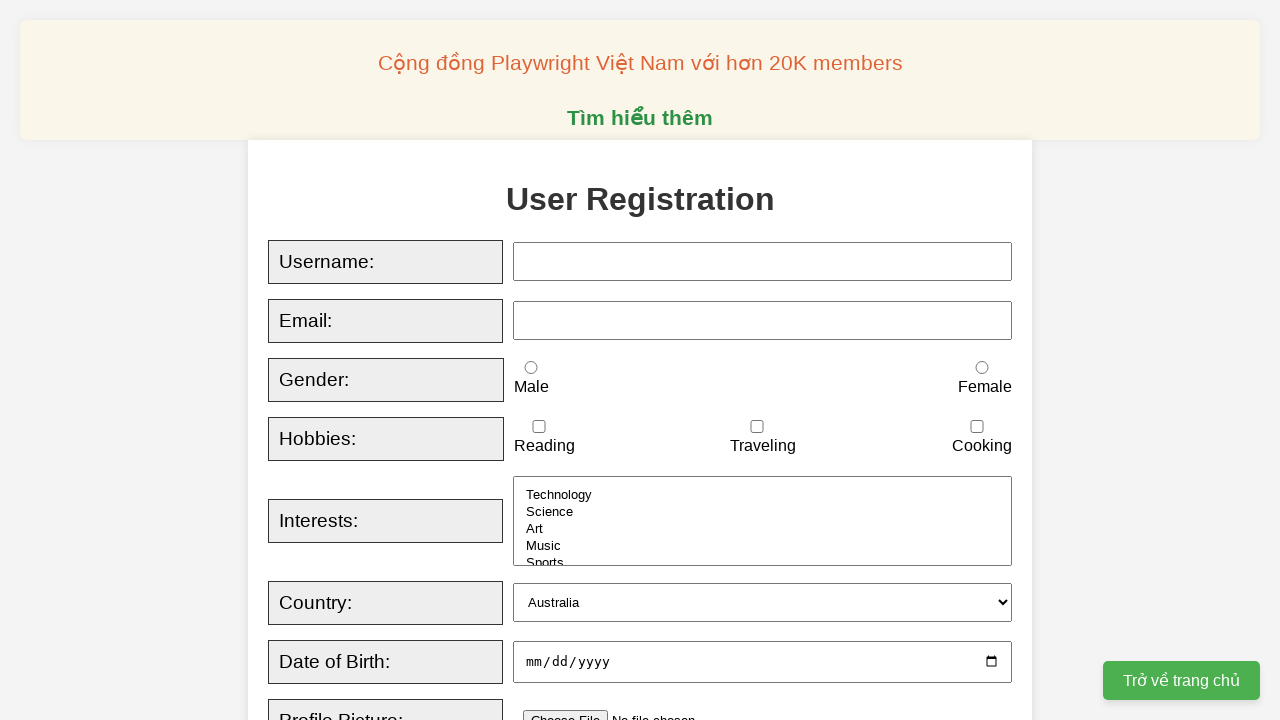

Selected multiple options ('Music', 'Art', 'Sports') from interests dropdown on xpath=//select[@id='interests']
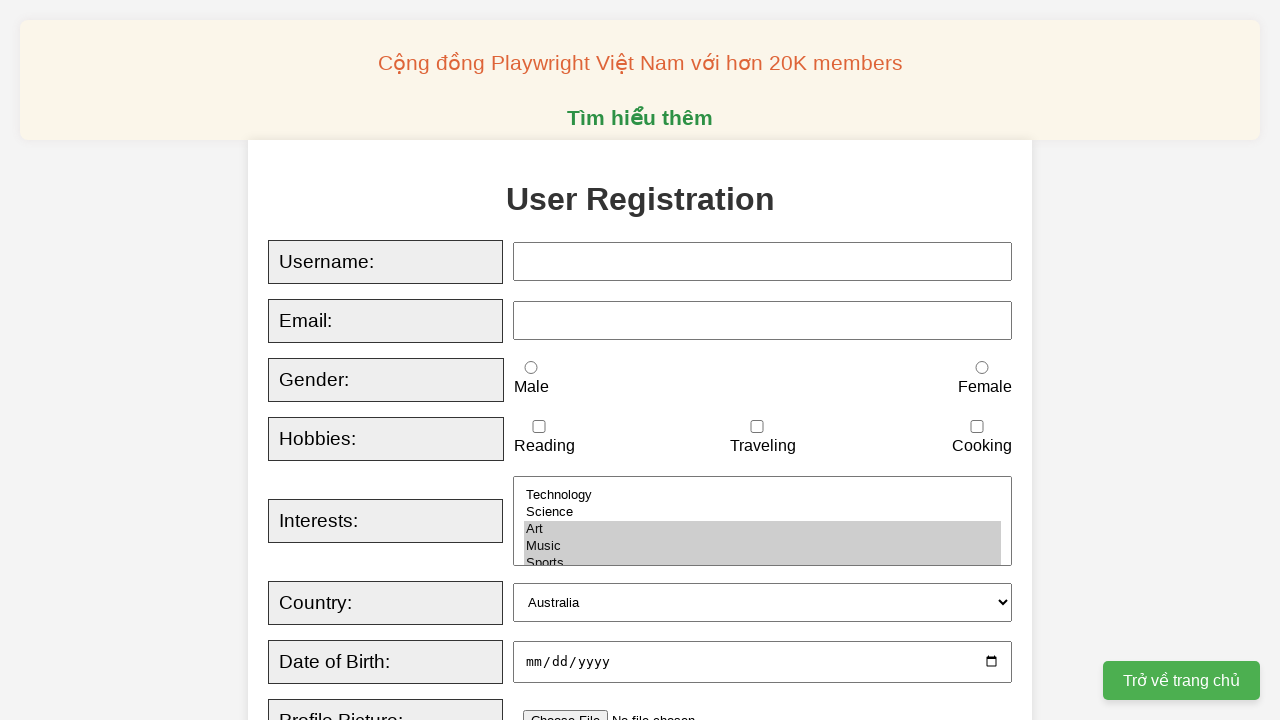

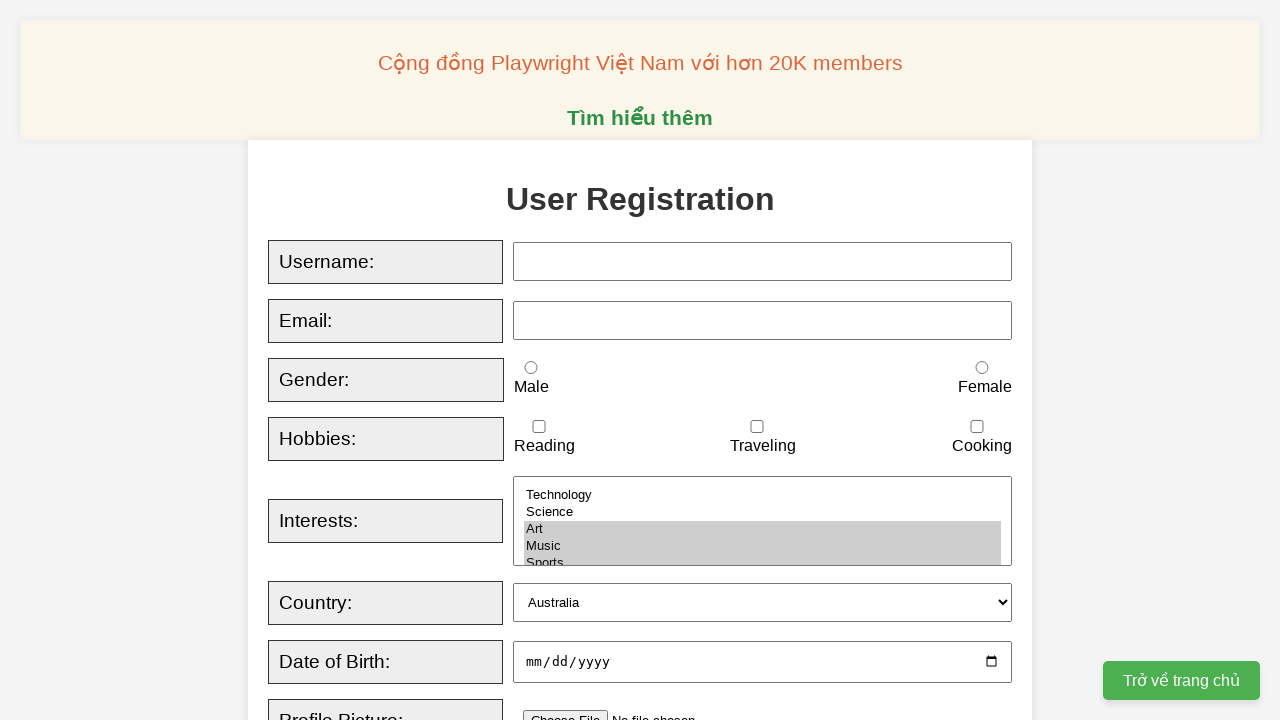